Tests dynamic loading with explicit wait for visibility - clicks Start and waits for "Hello World!" to become visible

Starting URL: https://automationfc.github.io/dynamic-loading/

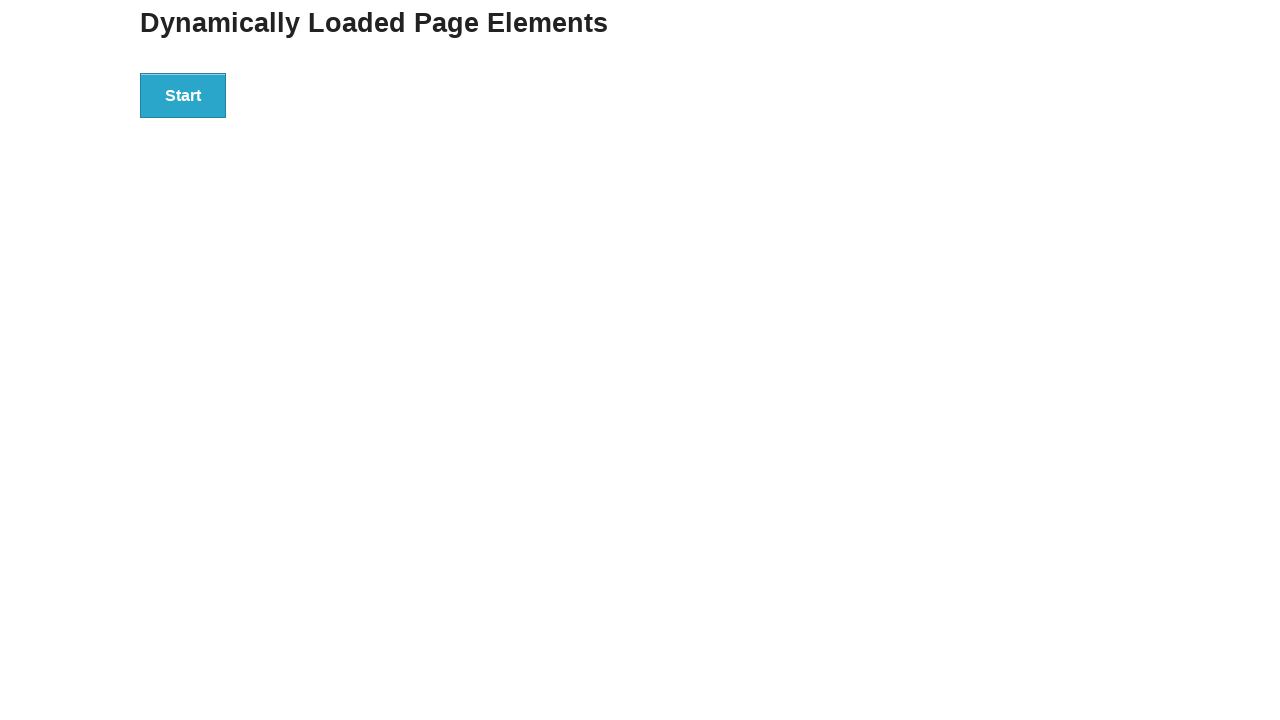

Clicked Start button to initiate dynamic loading at (183, 95) on xpath=//*[text()='Start']
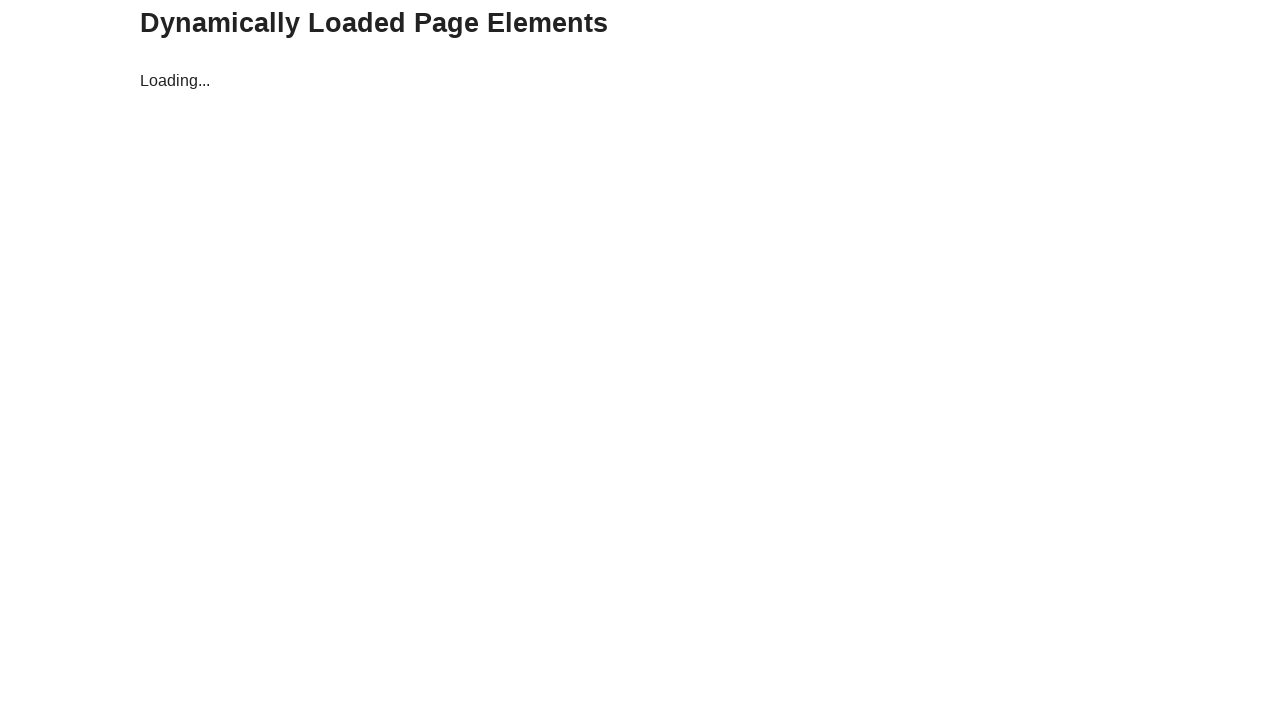

Waited for 'Hello World!' text to become visible
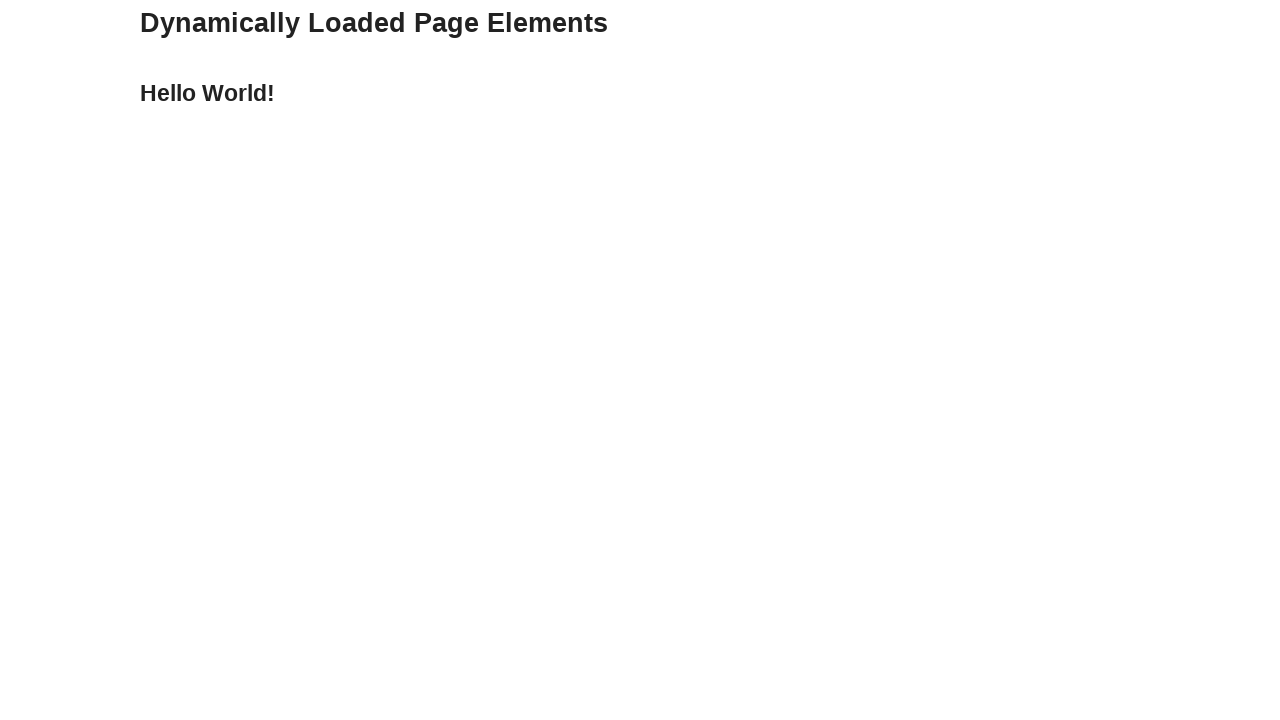

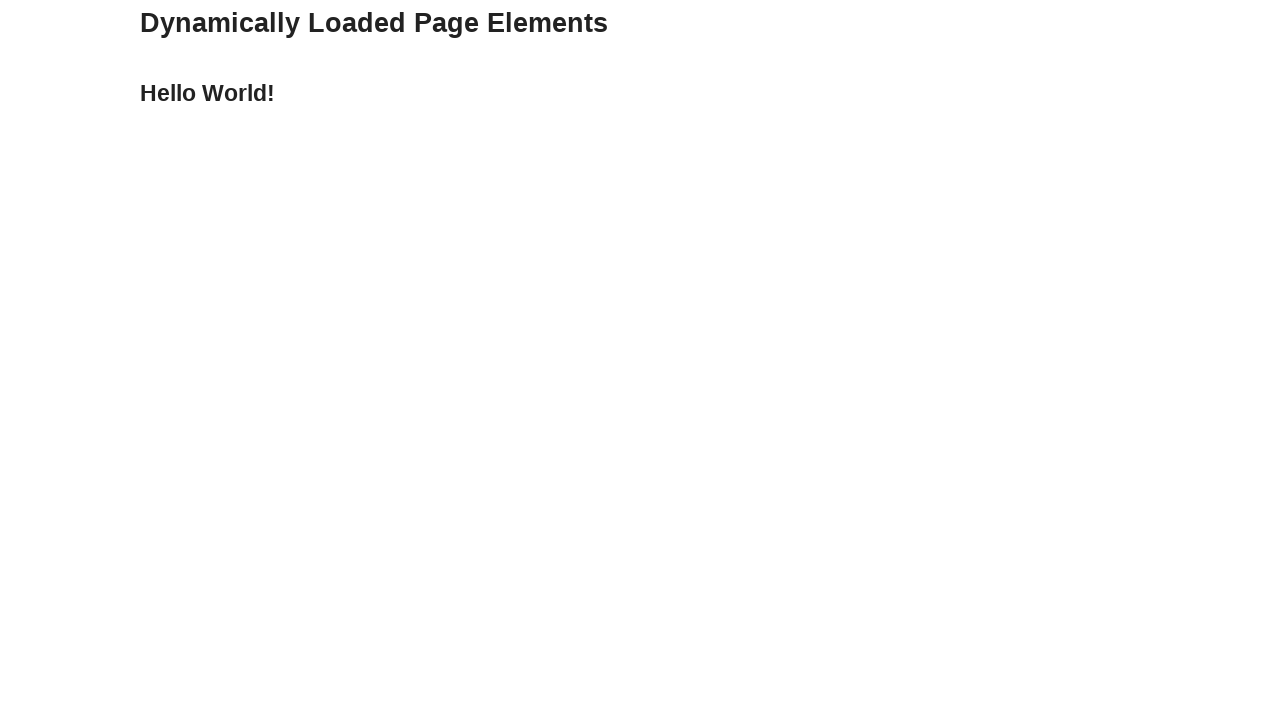